Tests jQuery UI draggable functionality by dragging an element multiple times in different directions using offset-based drag operations

Starting URL: https://jqueryui.com/draggable

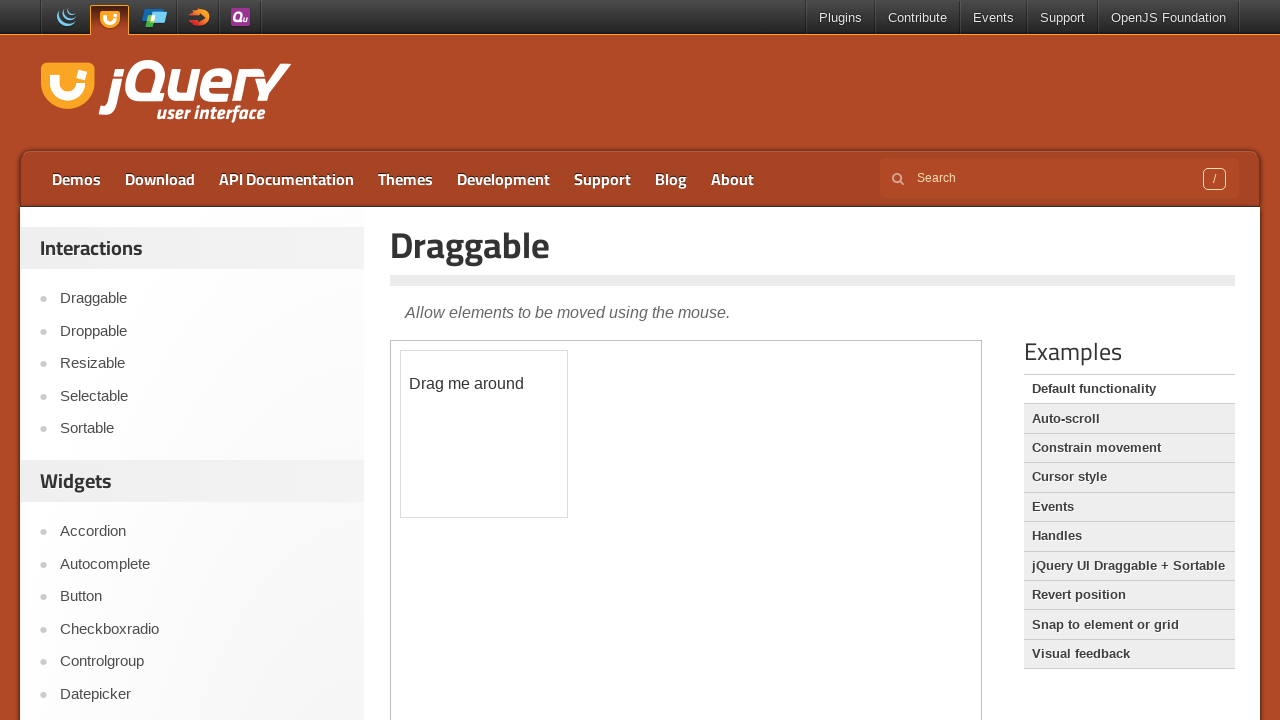

Located iframe containing draggable demo
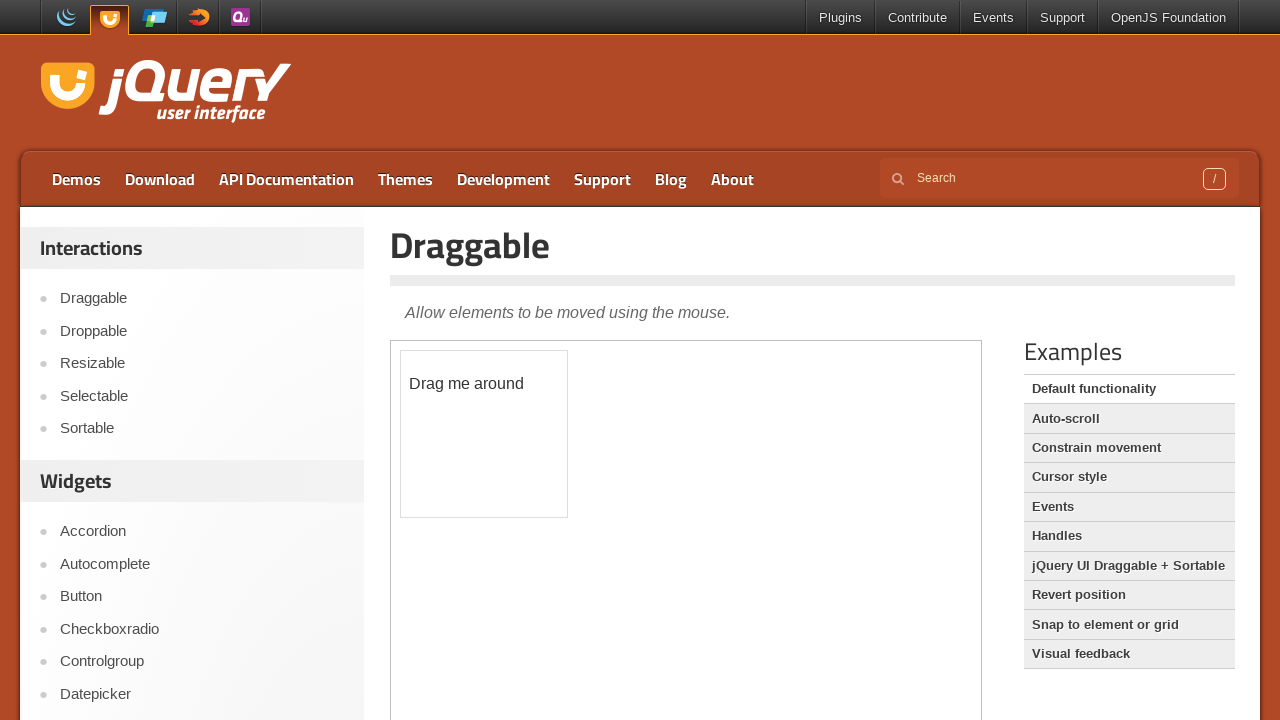

Located draggable element with id 'draggable'
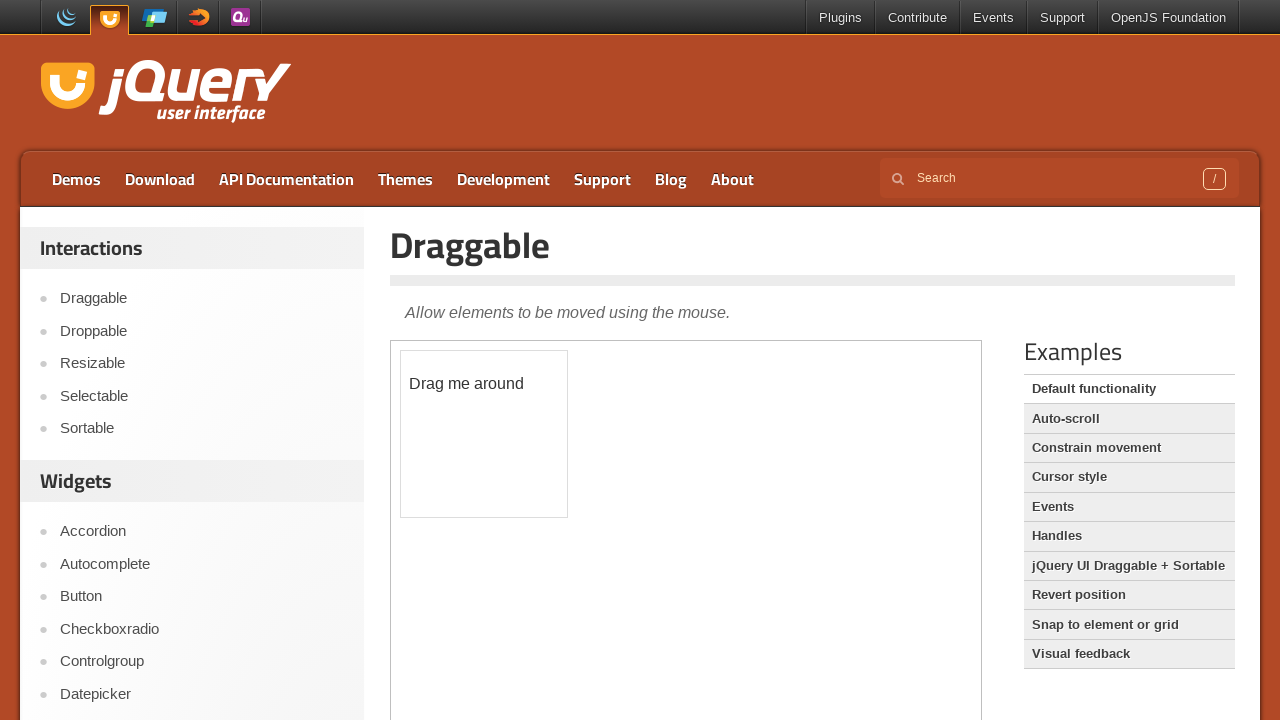

Retrieved bounding box of draggable element
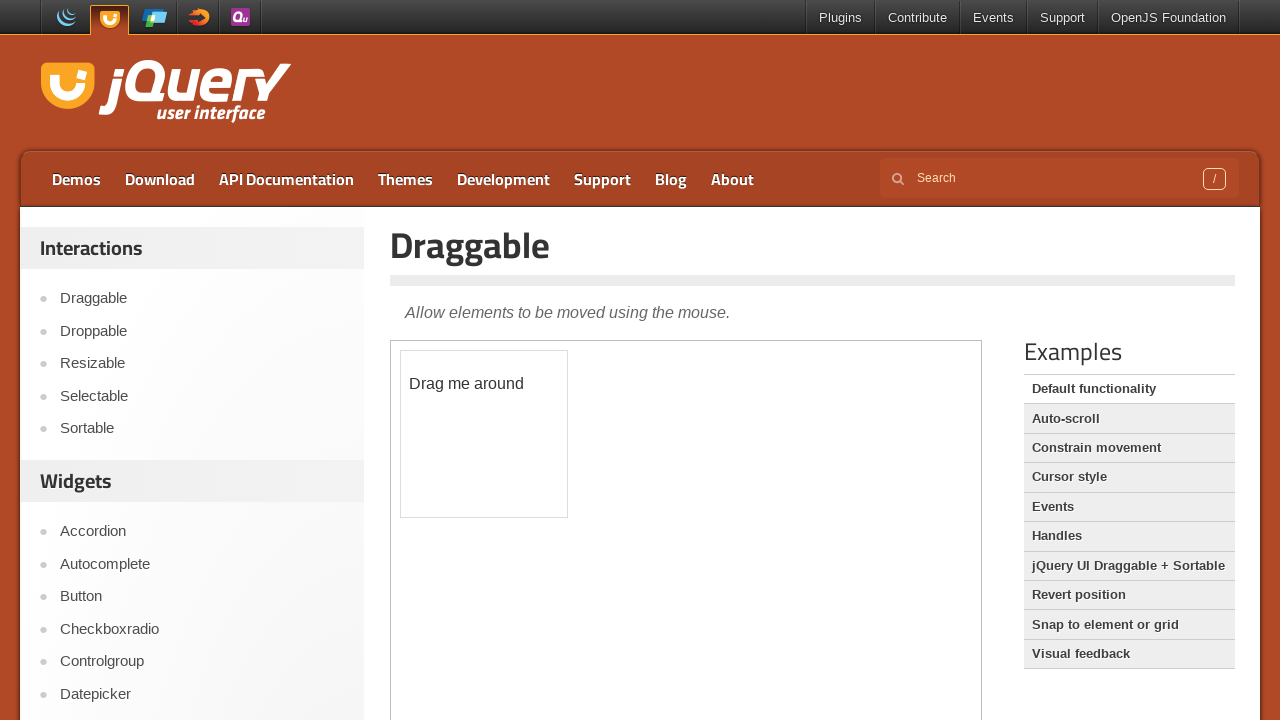

Dragged element right by 50 pixels (first drag) at (535, 435)
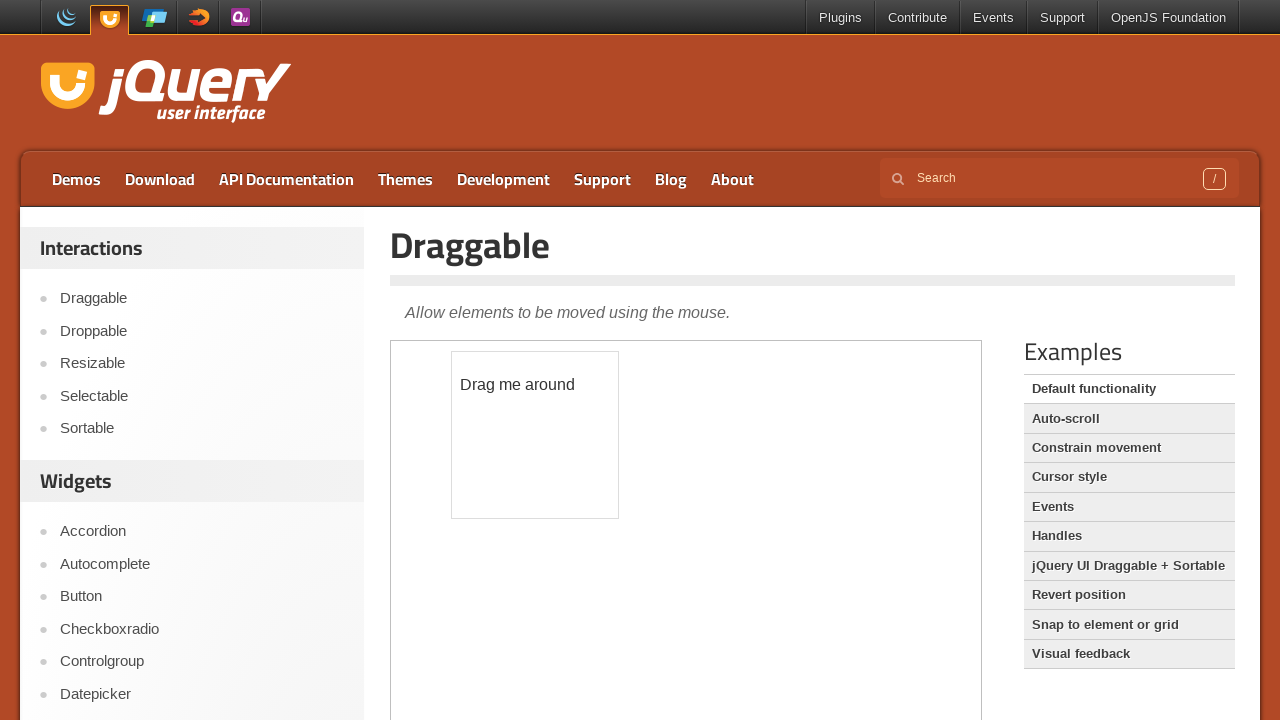

Dragged element right by 50 pixels (second drag) at (586, 436)
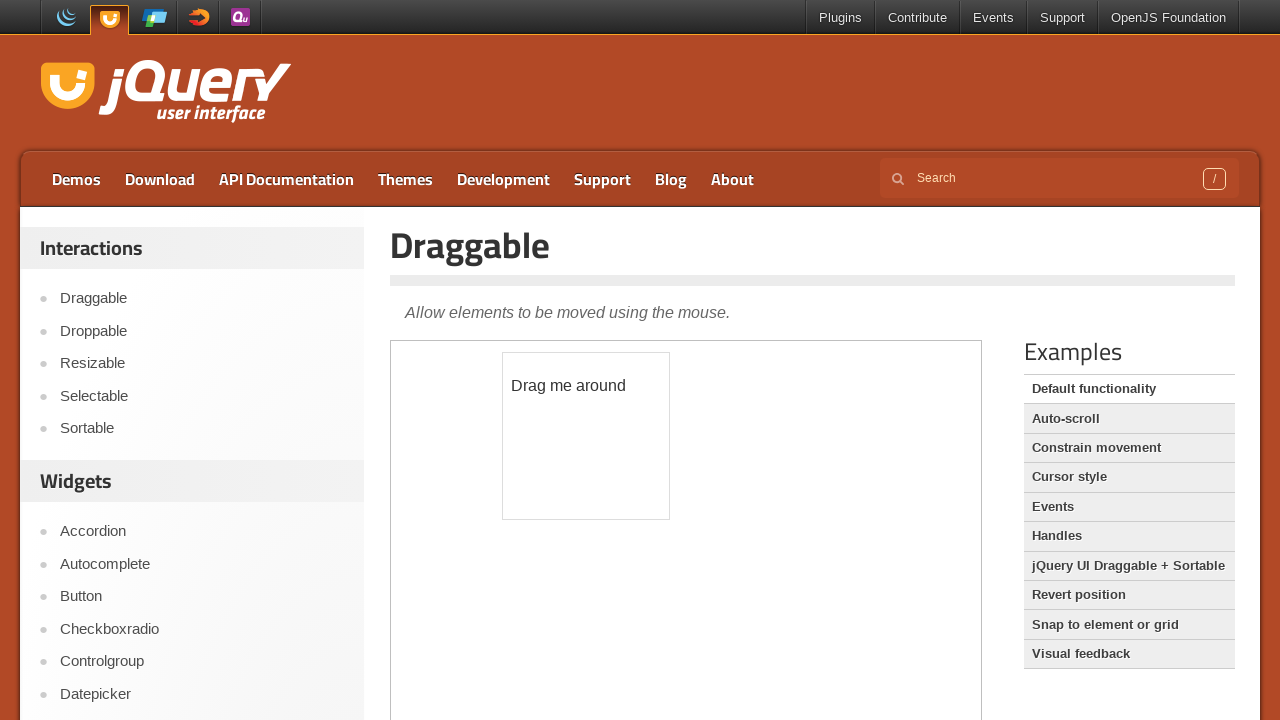

Dragged element down by 50 pixels (first drag) at (587, 487)
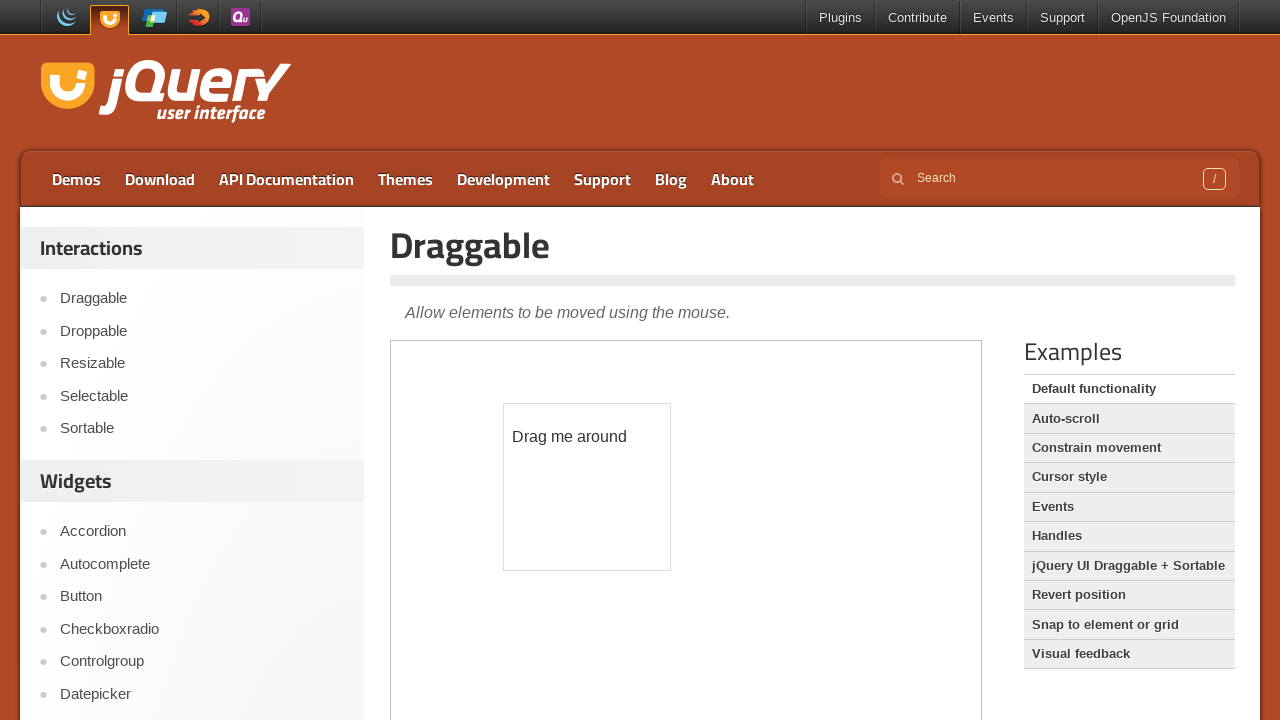

Dragged element down by 50 pixels (second drag) at (588, 538)
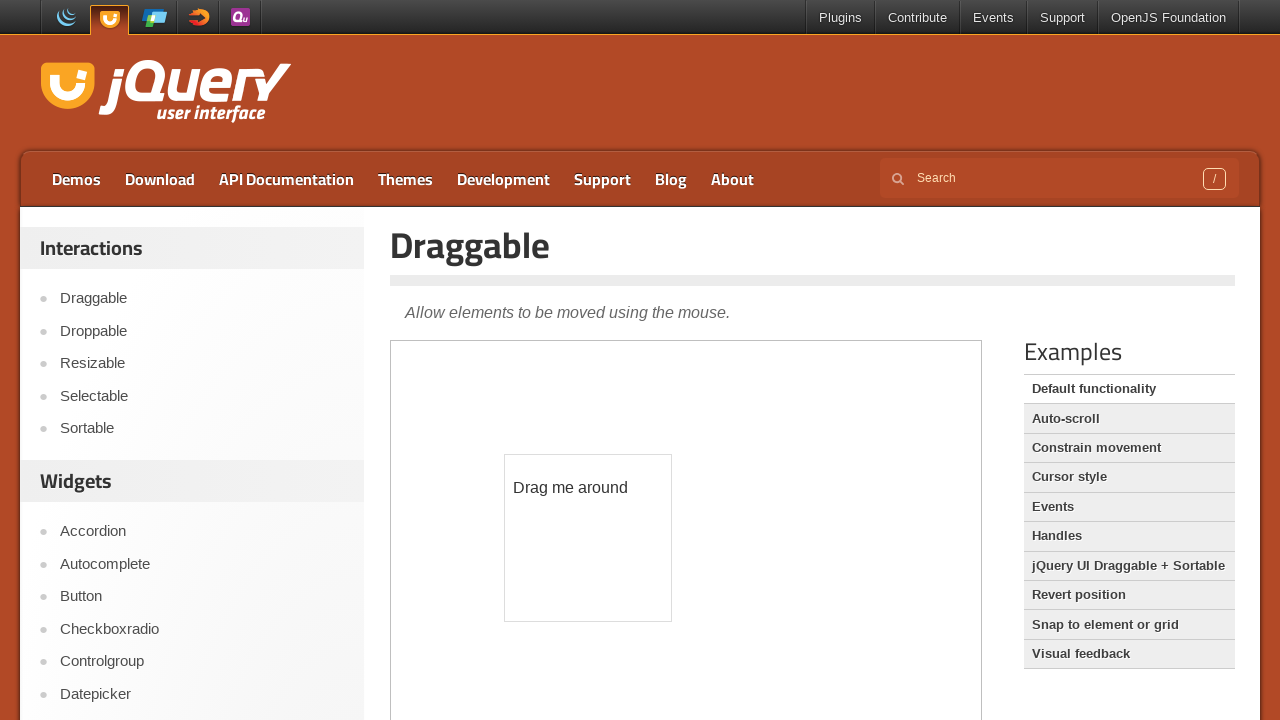

Waited 1 second to observe drag and drop result
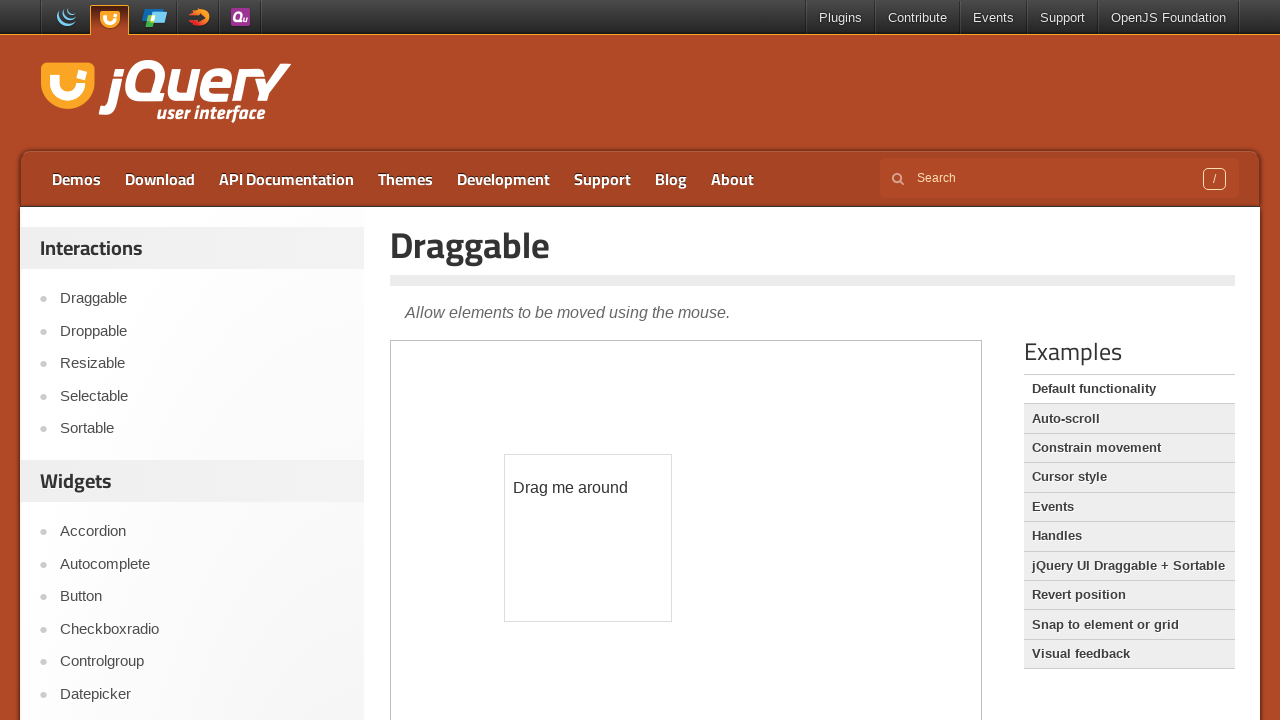

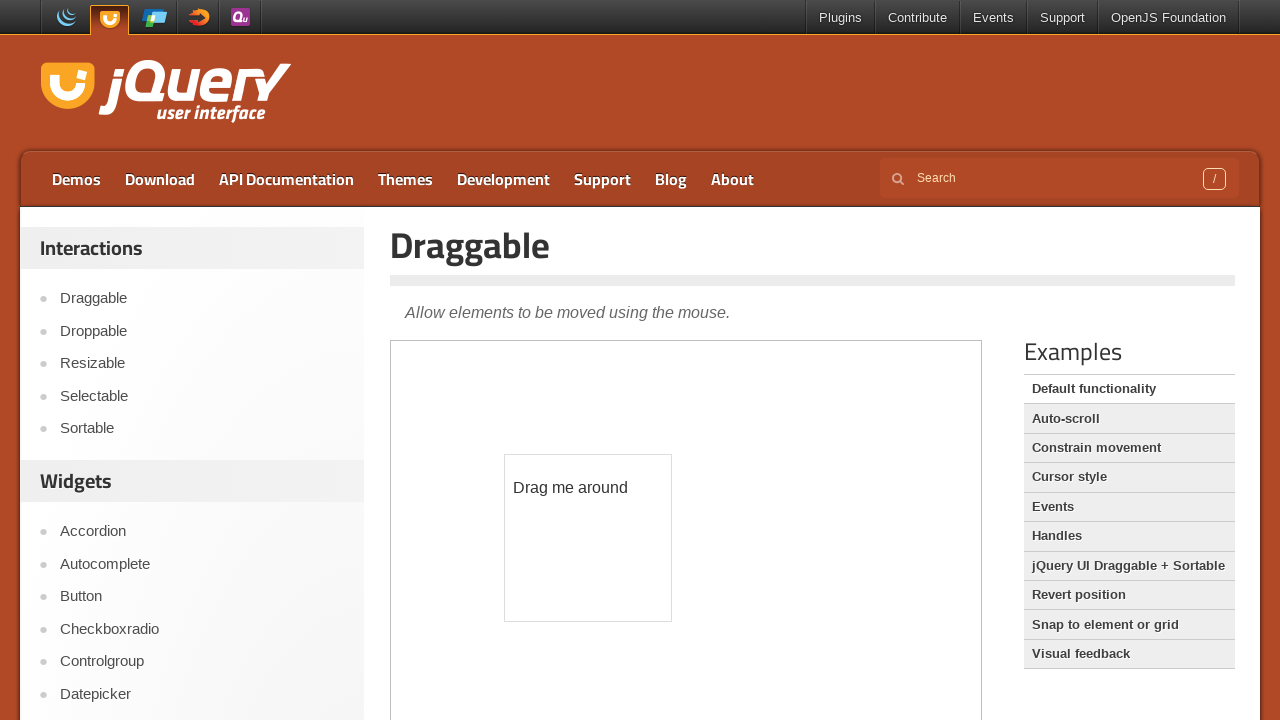